Tests closing file menu by clicking elsewhere on the page

Starting URL: https://elan-language.github.io/LanguageAndIDE/

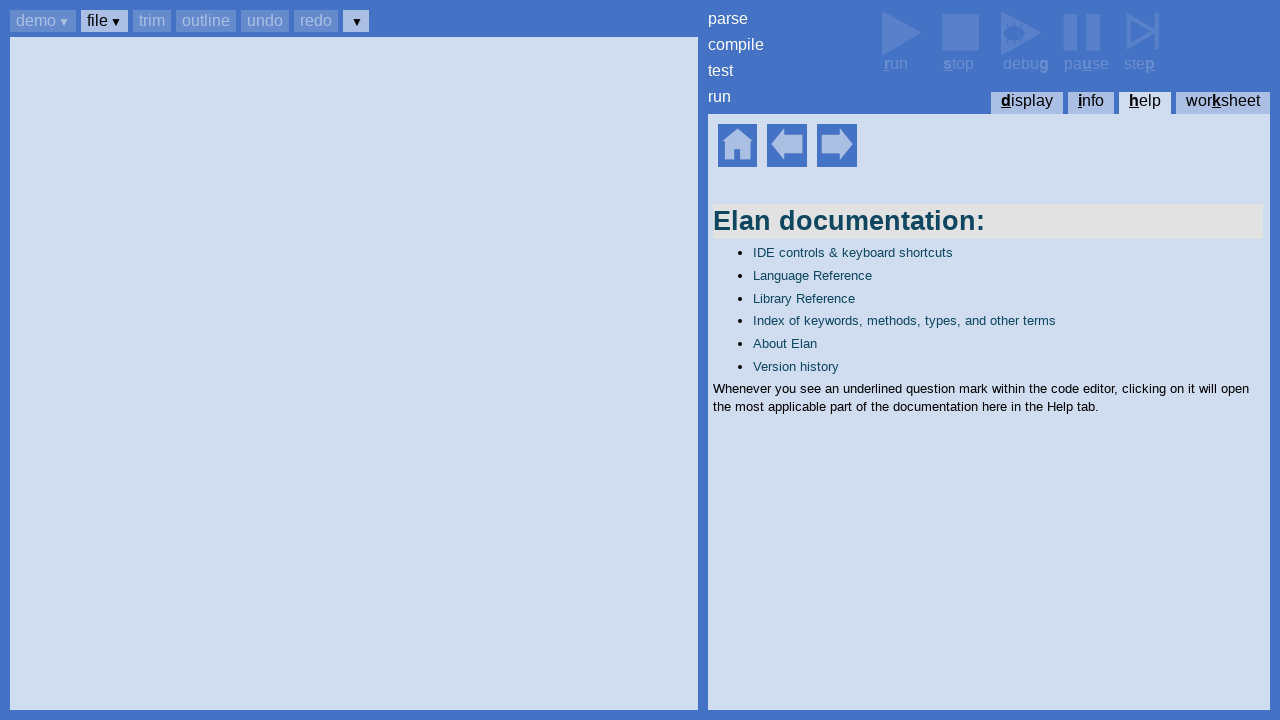

Set up dialog handler to auto-accept dialogs
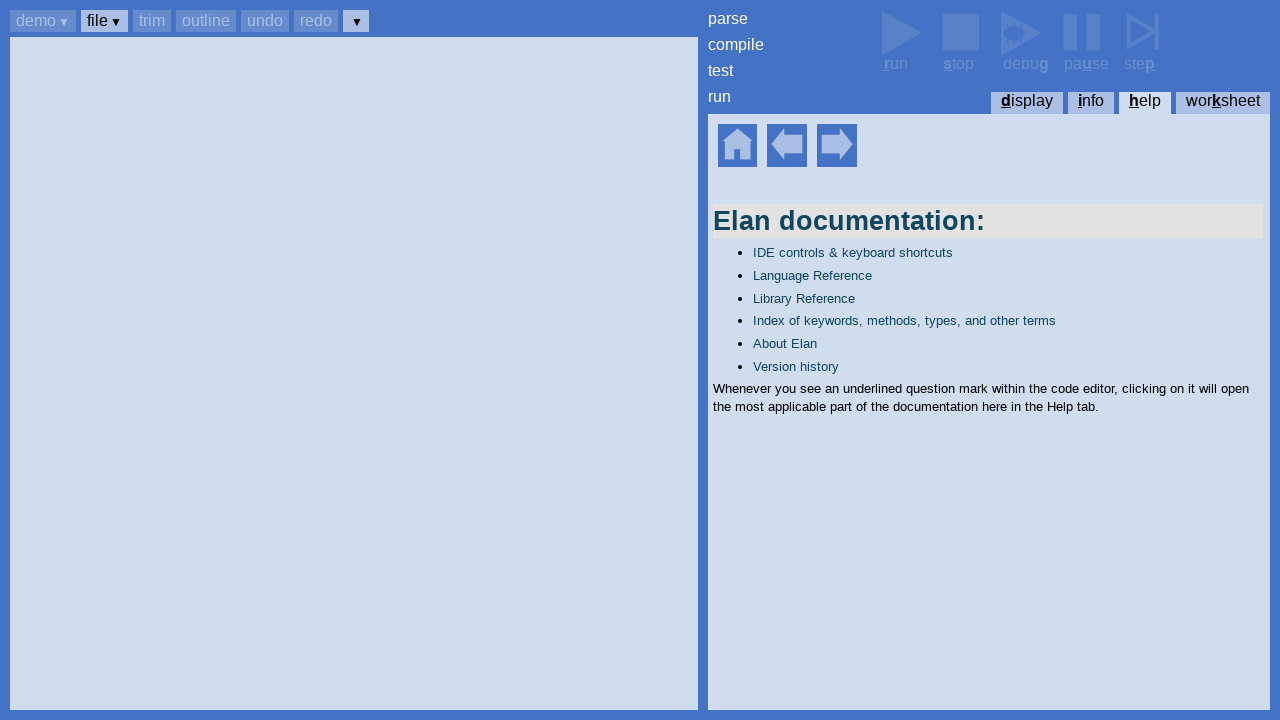

Help home element became visible
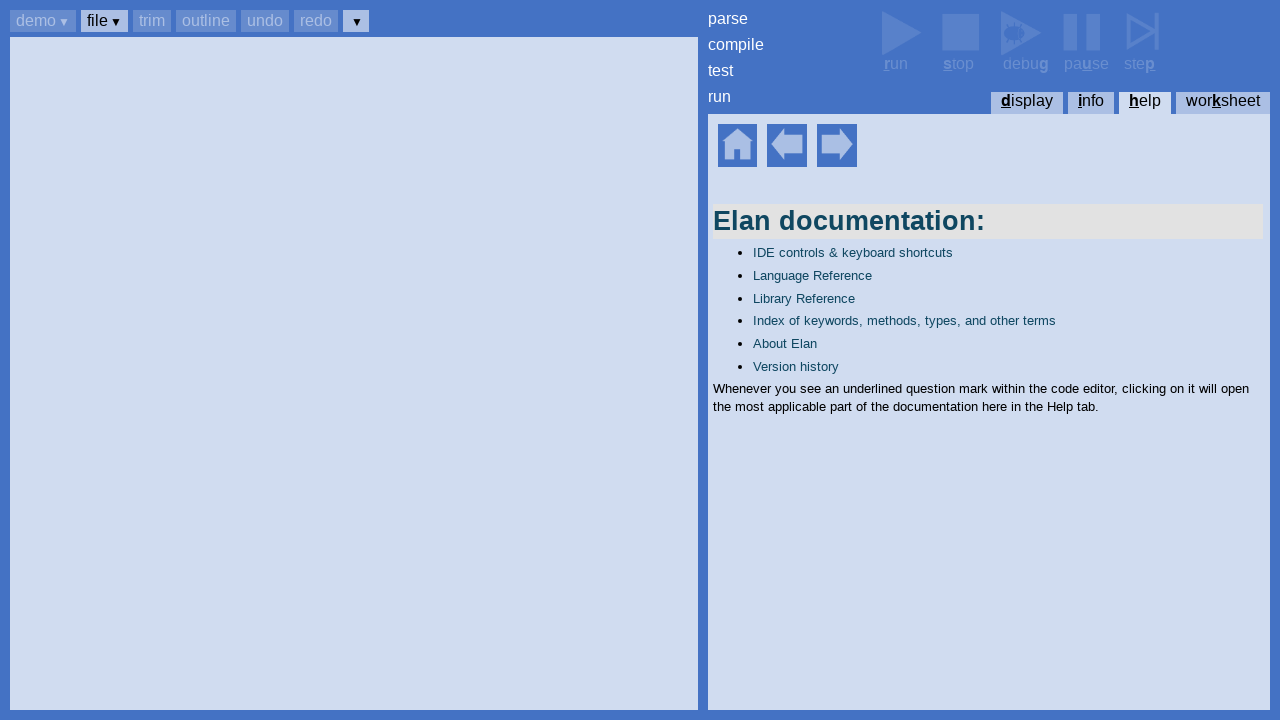

Pressed Ctrl+B to focus toolbar
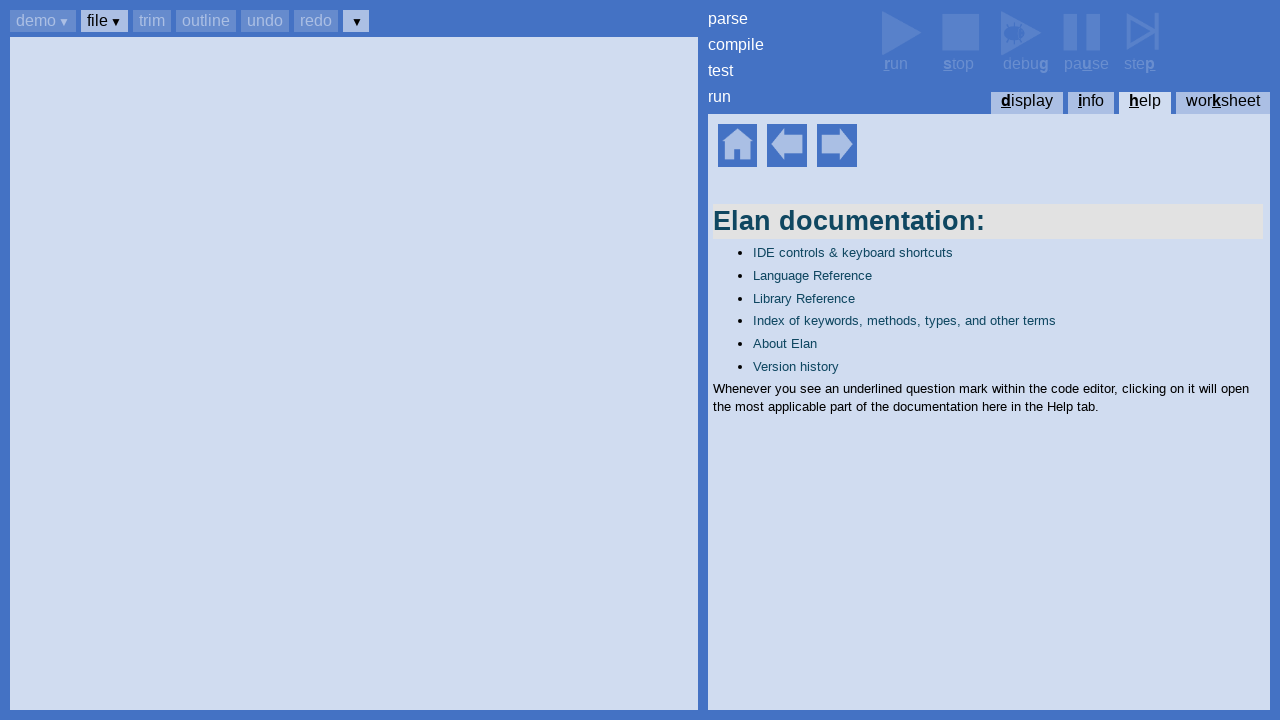

Pressed Tab to navigate to file button
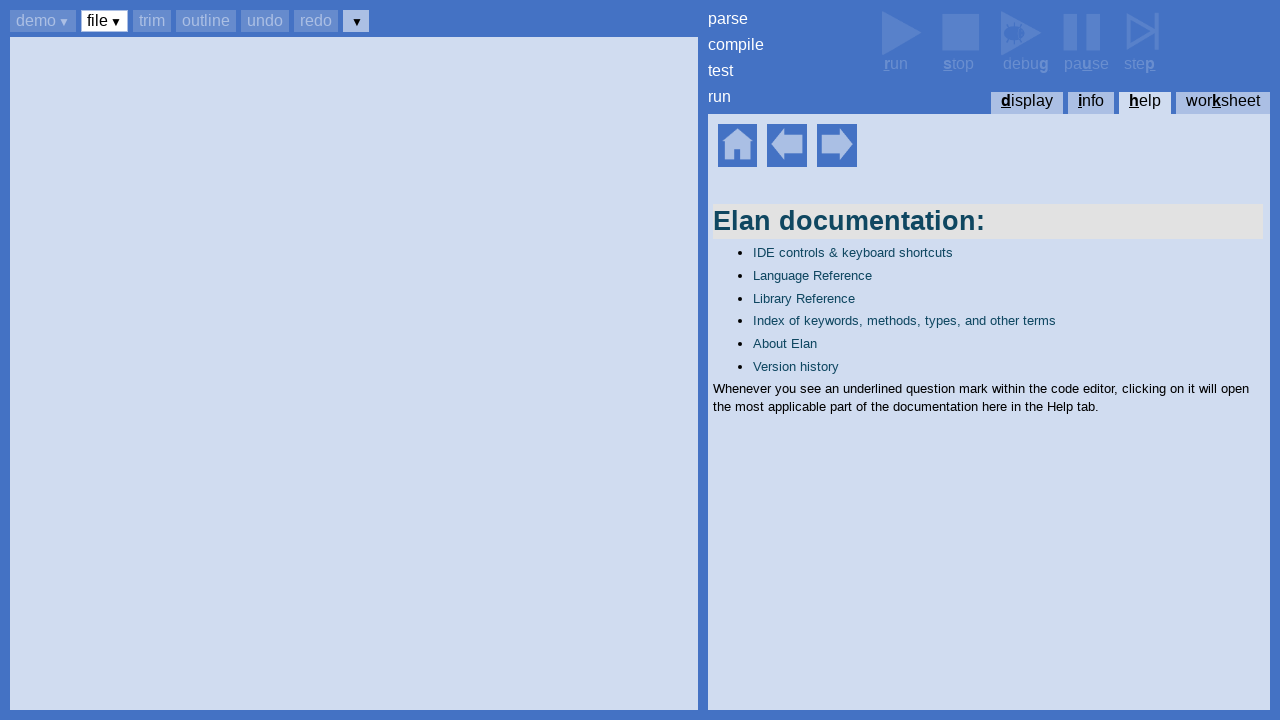

Pressed Enter to open file menu
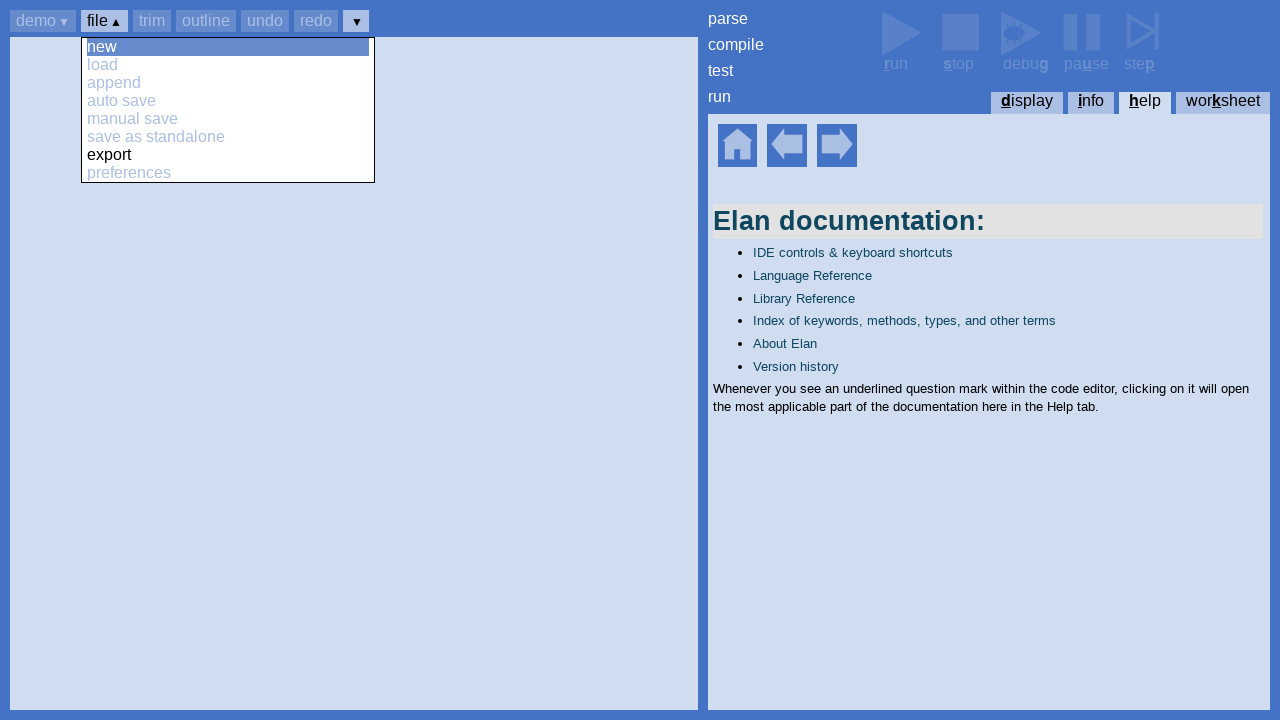

File menu opened and preferences option became visible
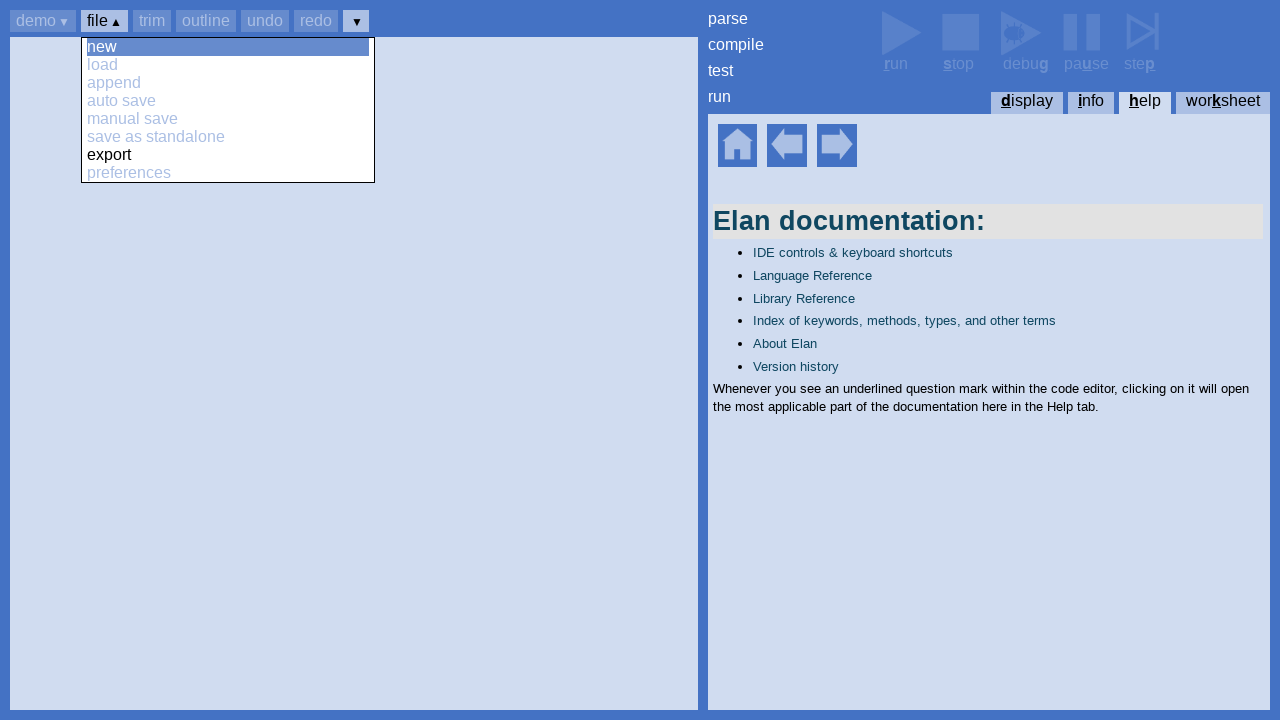

Clicked on 'display' text to close file menu at (1024, 103) on internal:text="display"i
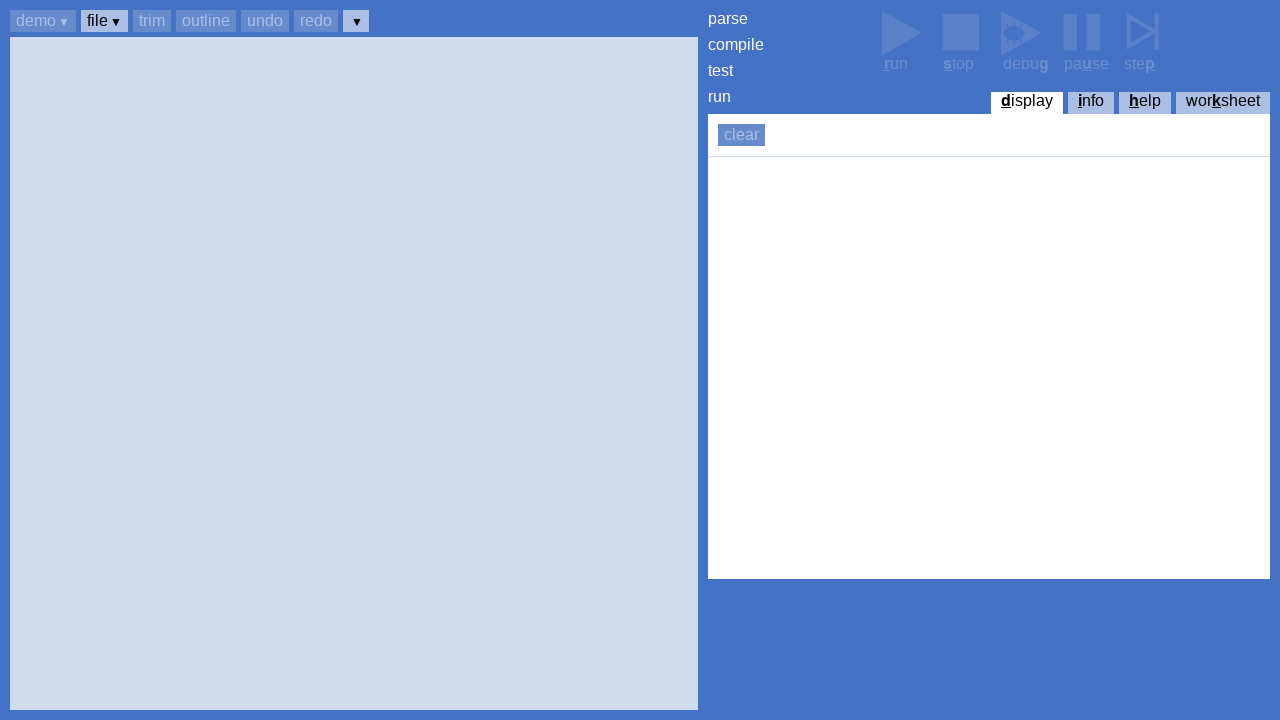

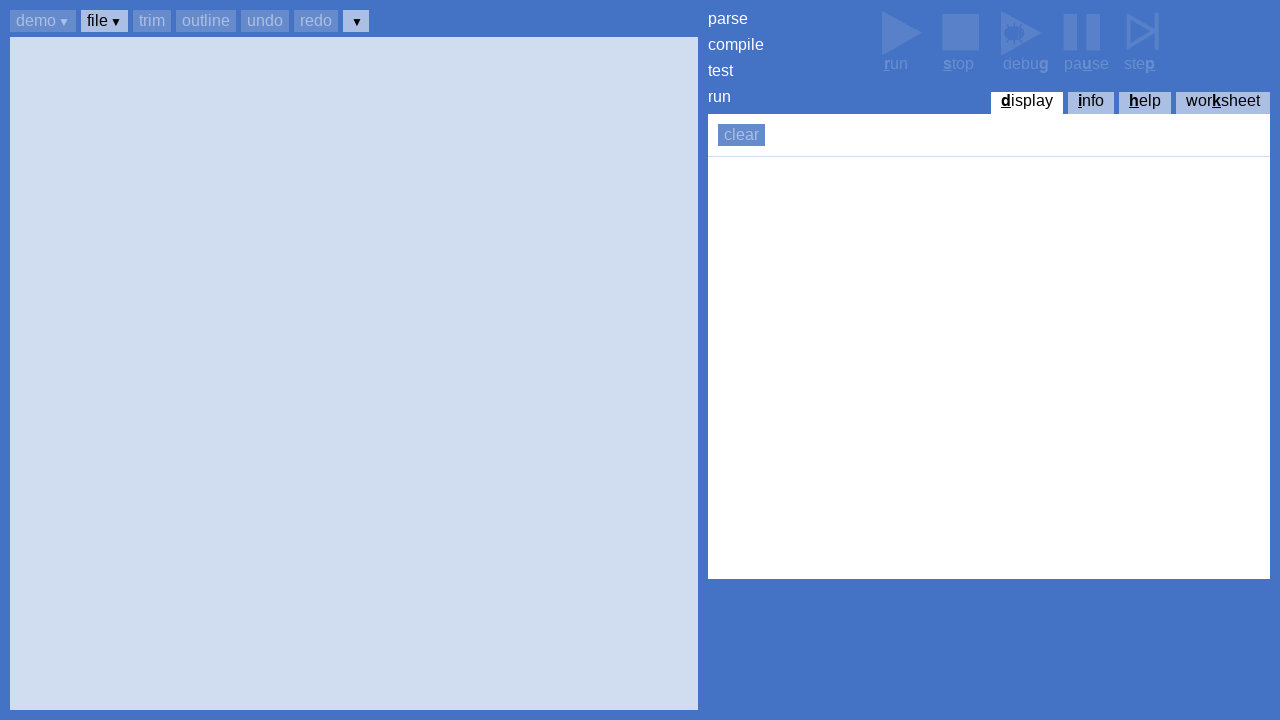